Tests that browser back button works correctly with todo filter navigation

Starting URL: https://demo.playwright.dev/todomvc

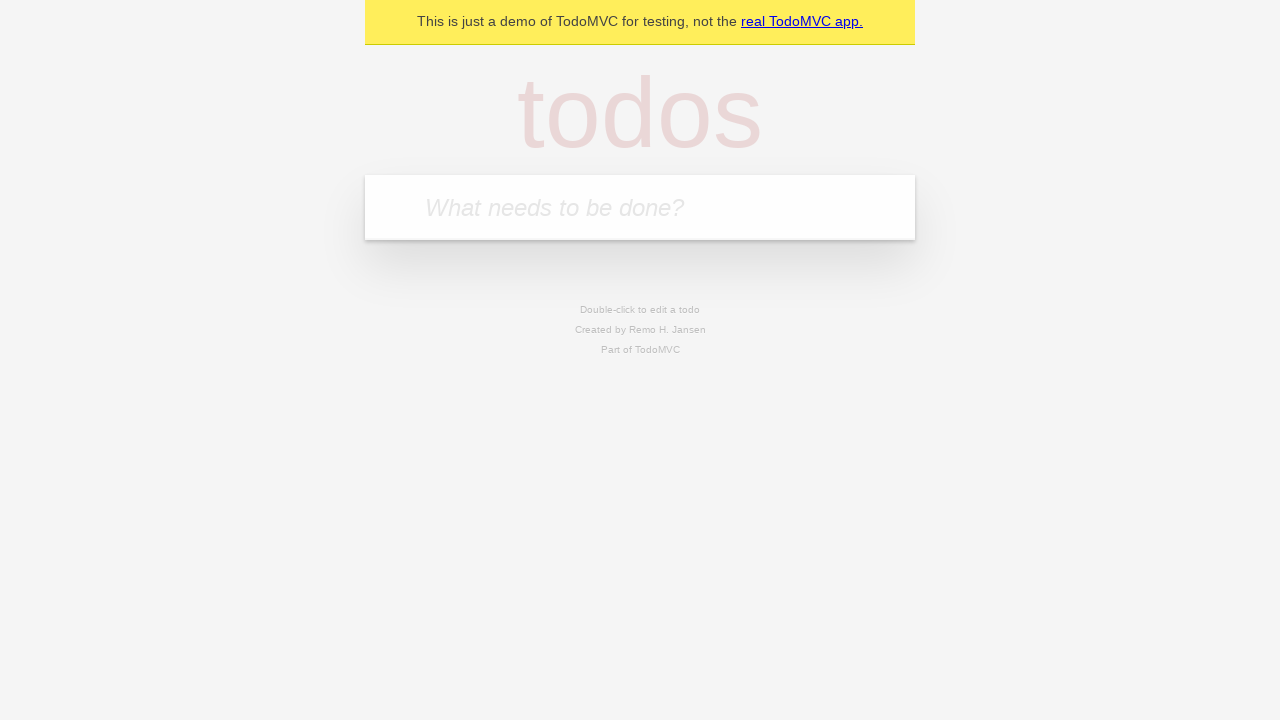

Filled new todo input with 'buy some cheese' on .new-todo
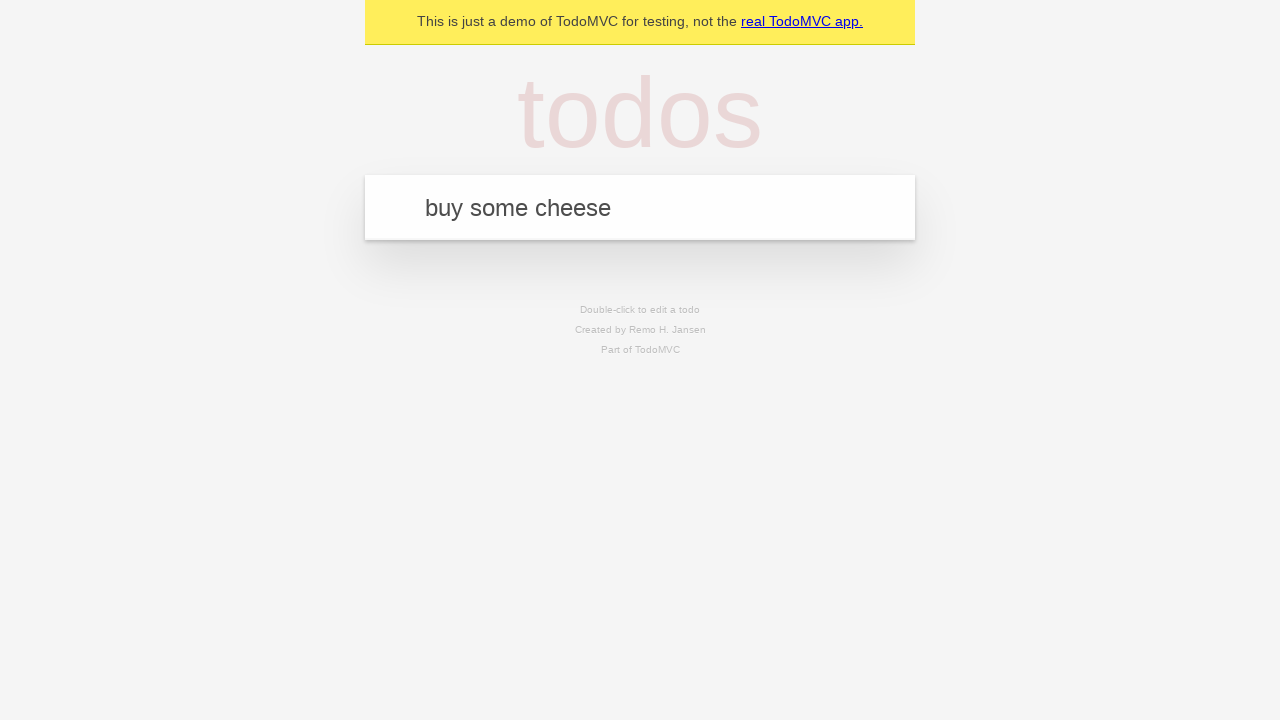

Pressed Enter to create first todo on .new-todo
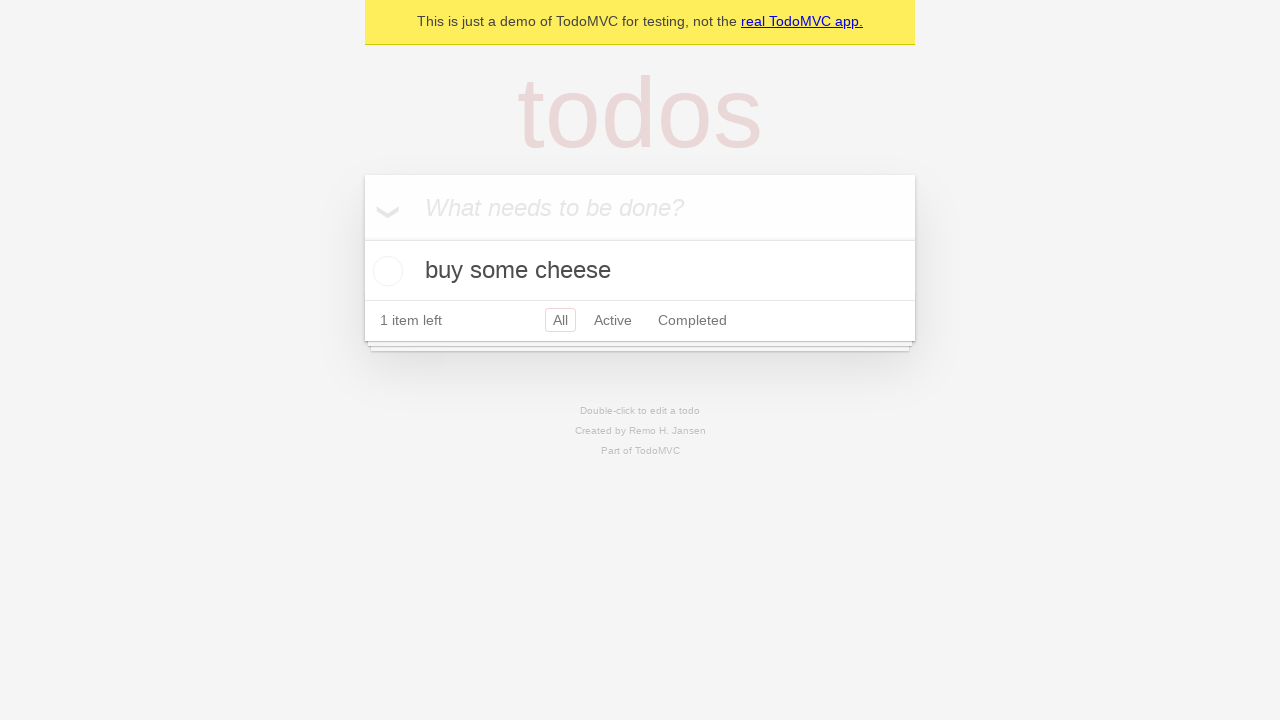

Filled new todo input with 'feed the cat' on .new-todo
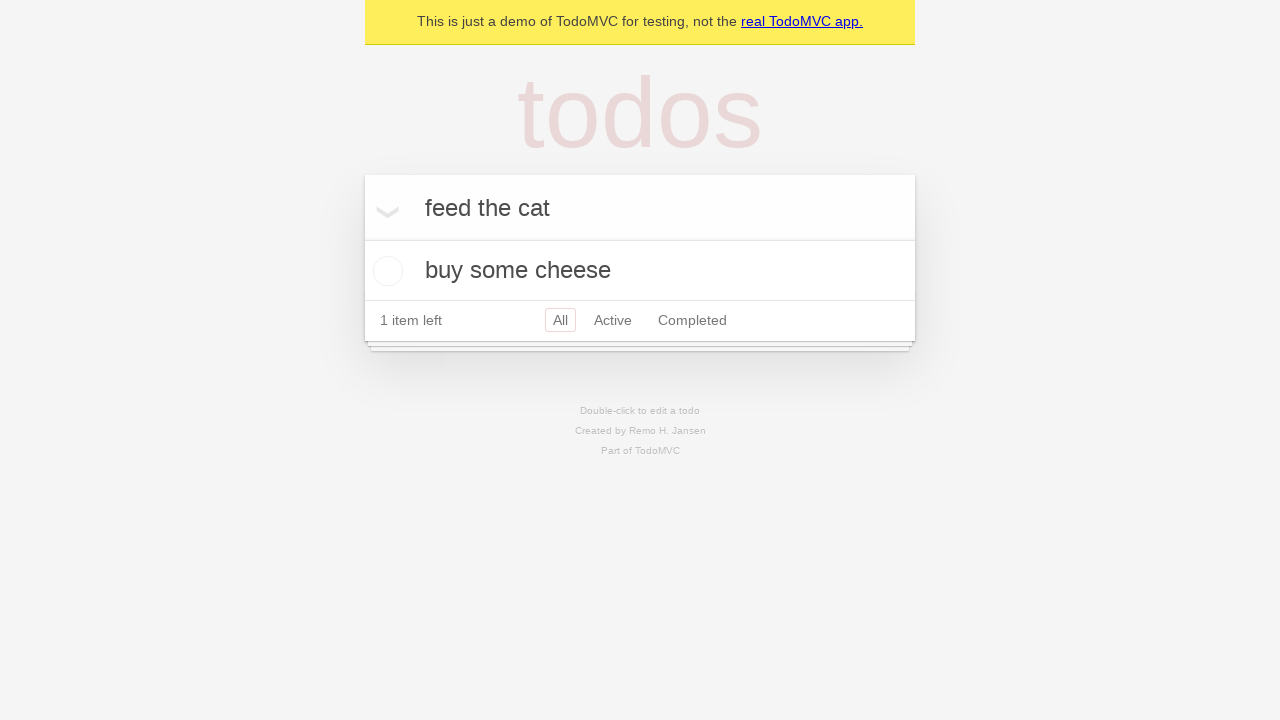

Pressed Enter to create second todo on .new-todo
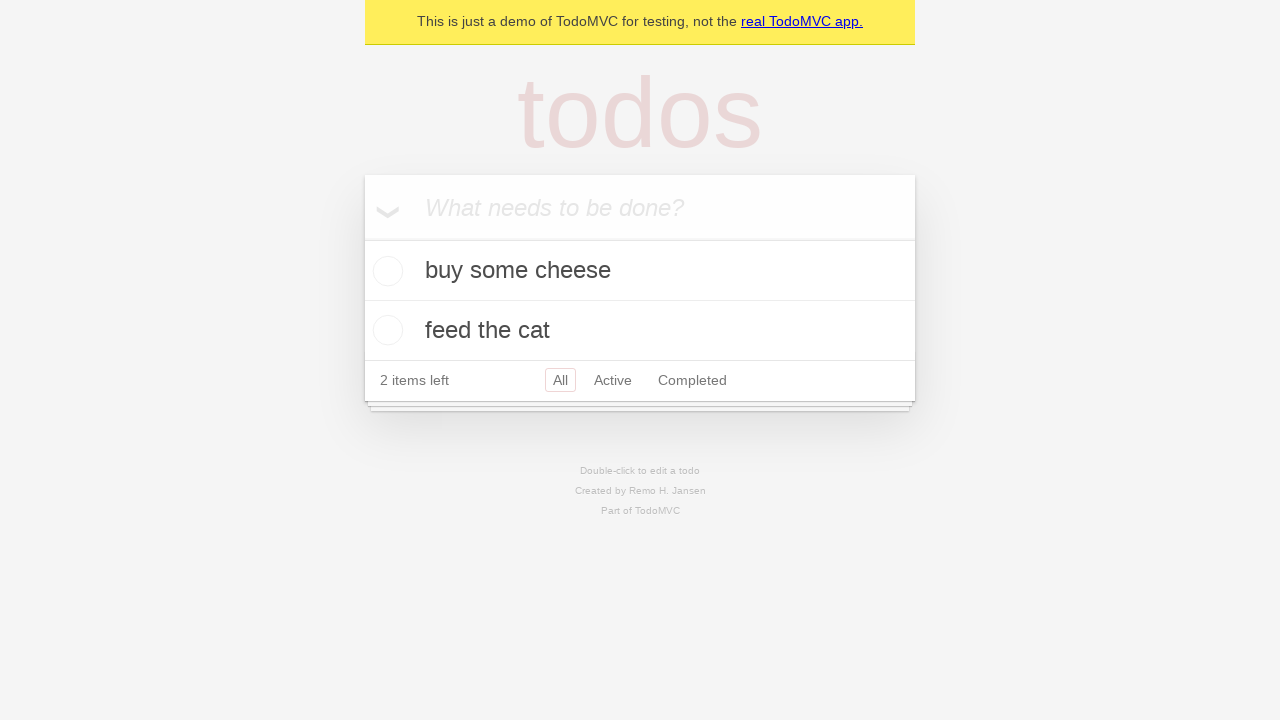

Filled new todo input with 'book a doctors appointment' on .new-todo
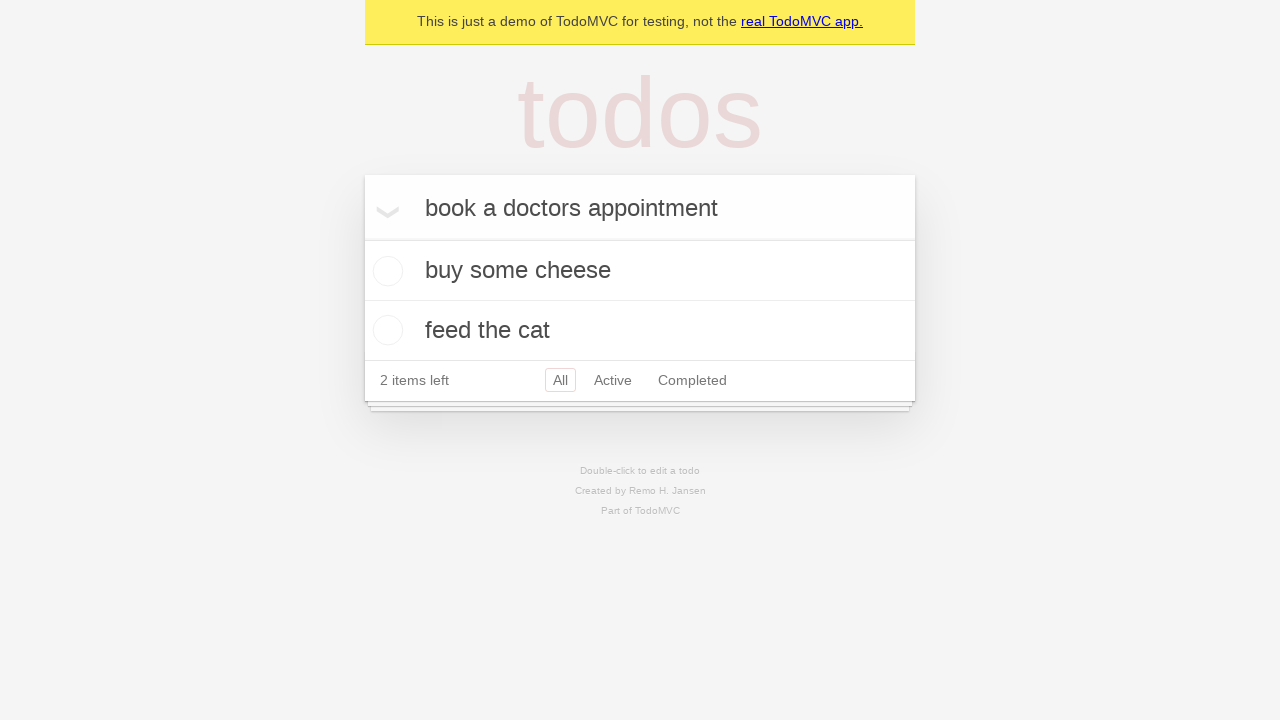

Pressed Enter to create third todo on .new-todo
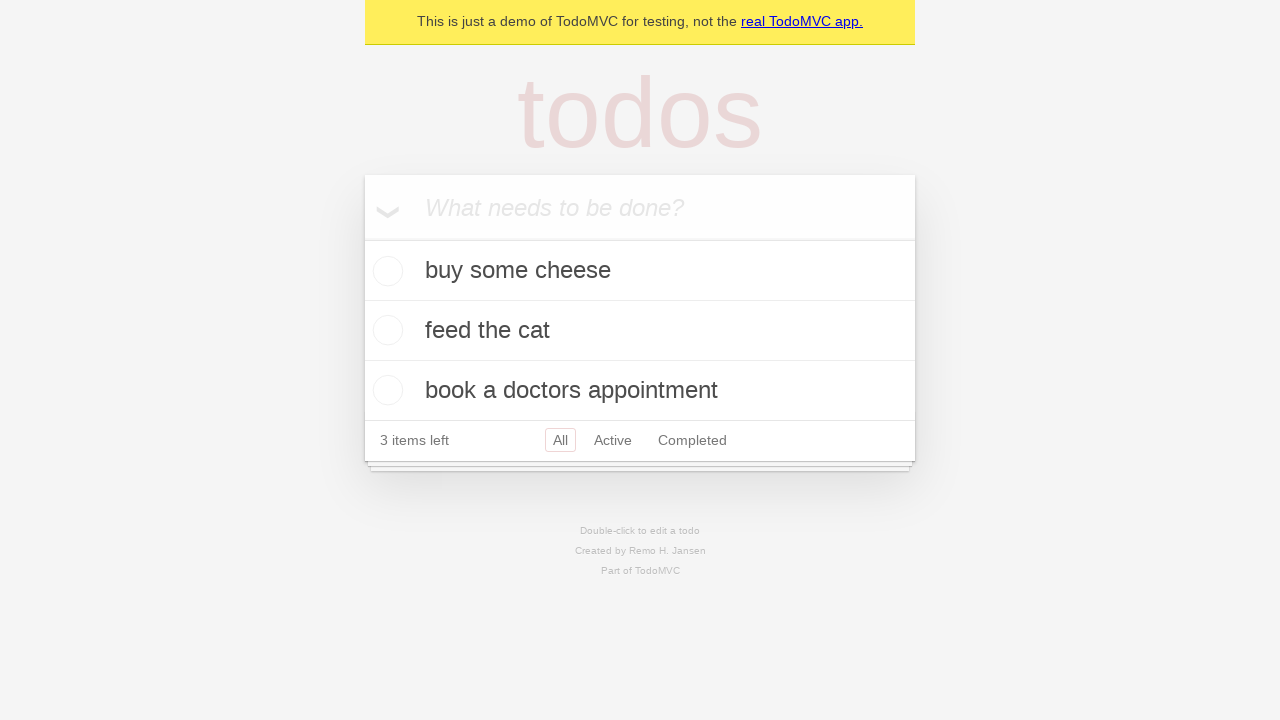

Checked the second todo item at (385, 330) on .todo-list li .toggle >> nth=1
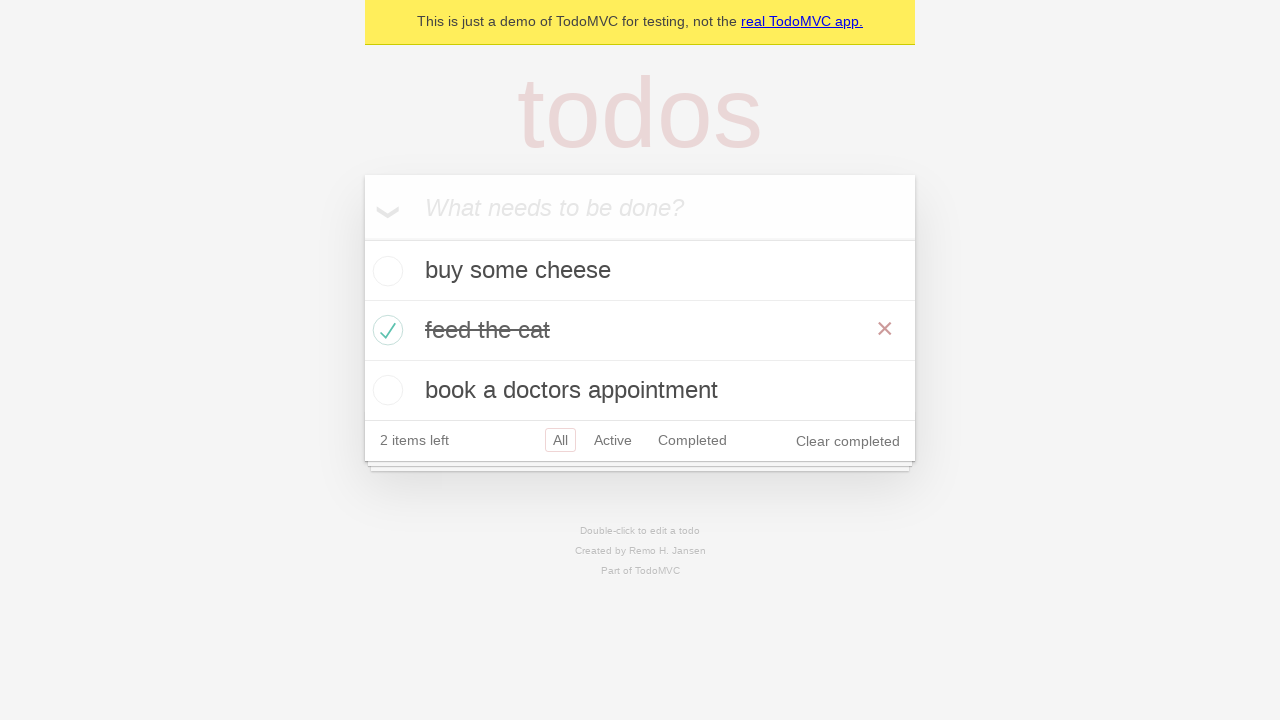

Clicked 'All' filter at (560, 440) on .filters >> text=All
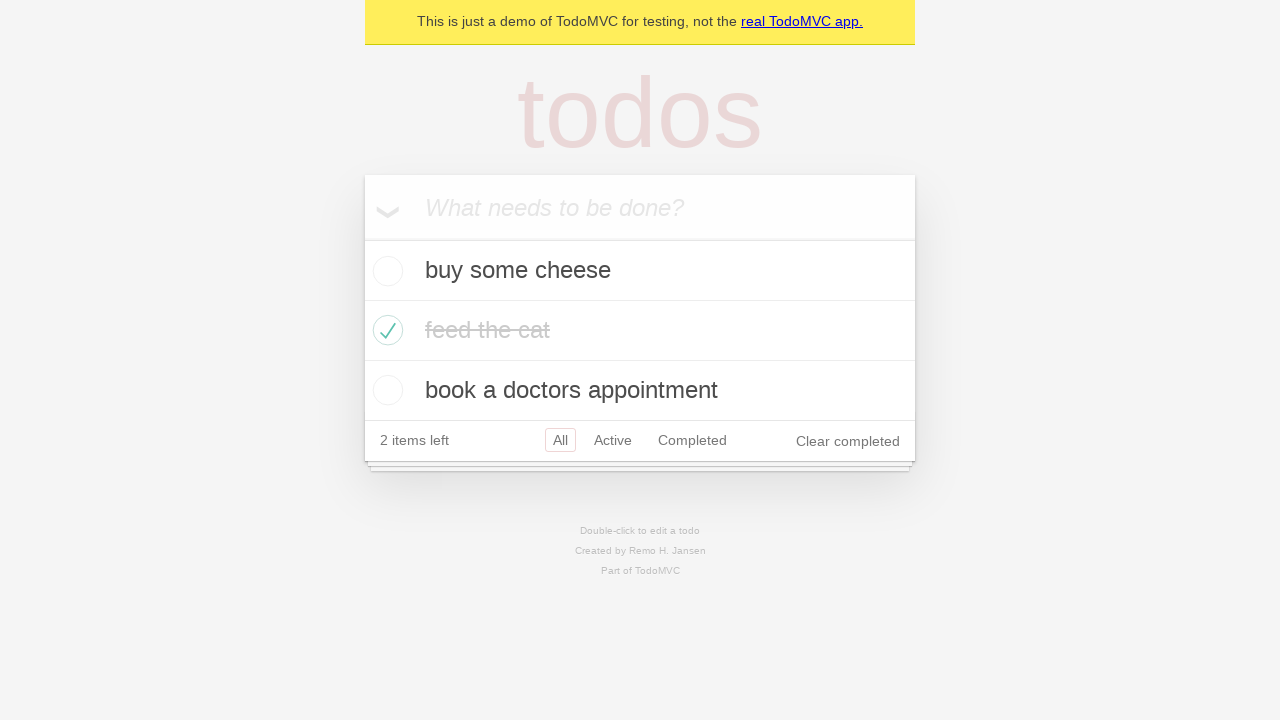

Clicked 'Active' filter at (613, 440) on .filters >> text=Active
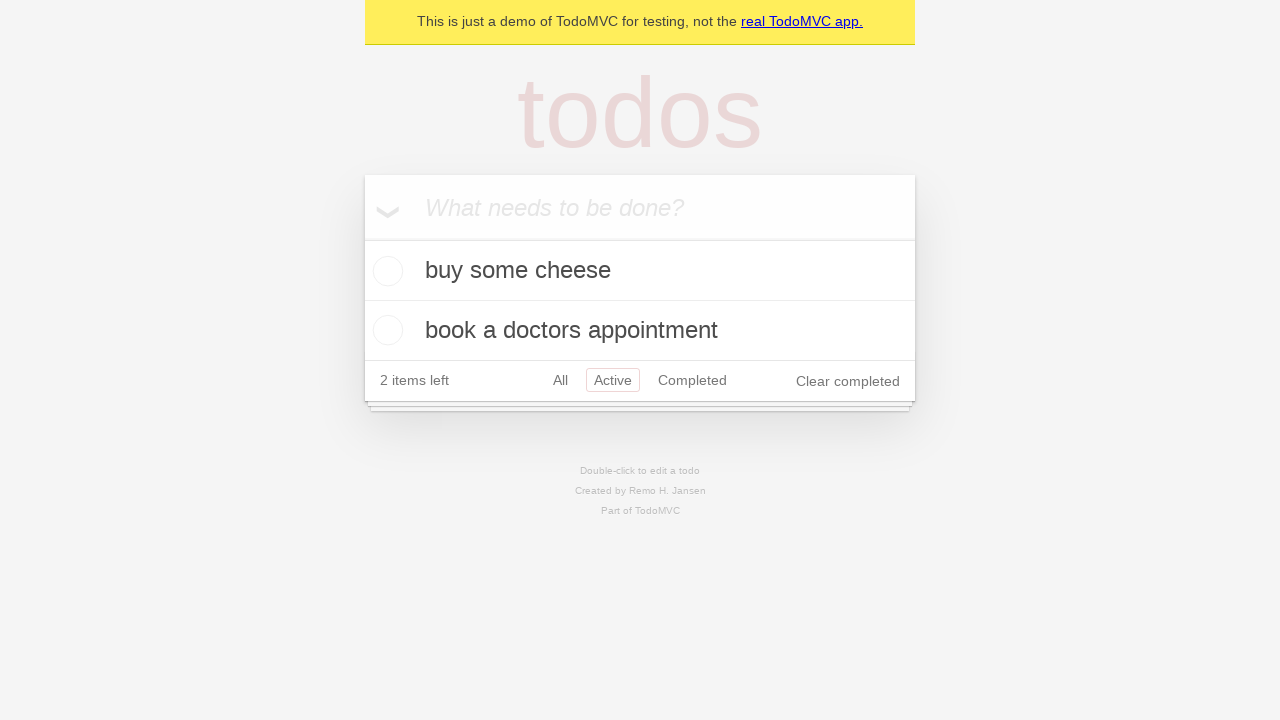

Clicked 'Completed' filter at (692, 380) on .filters >> text=Completed
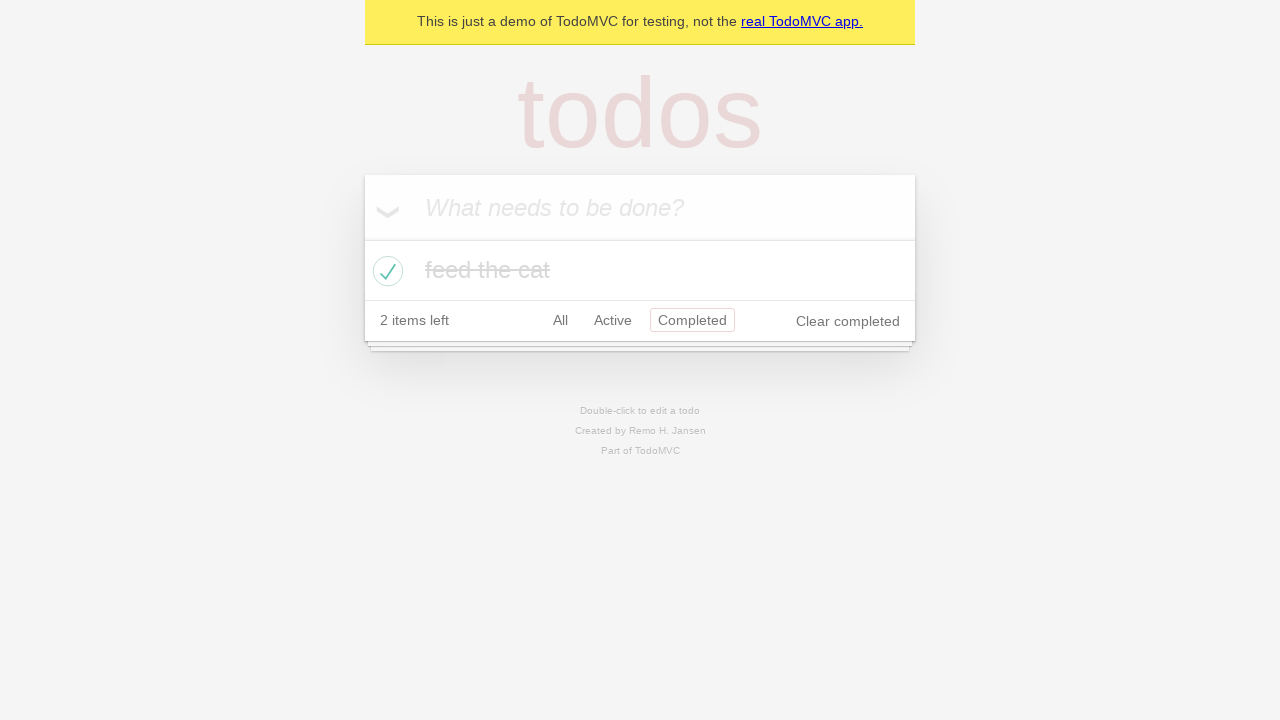

Navigated back using browser back button (from Completed to Active filter)
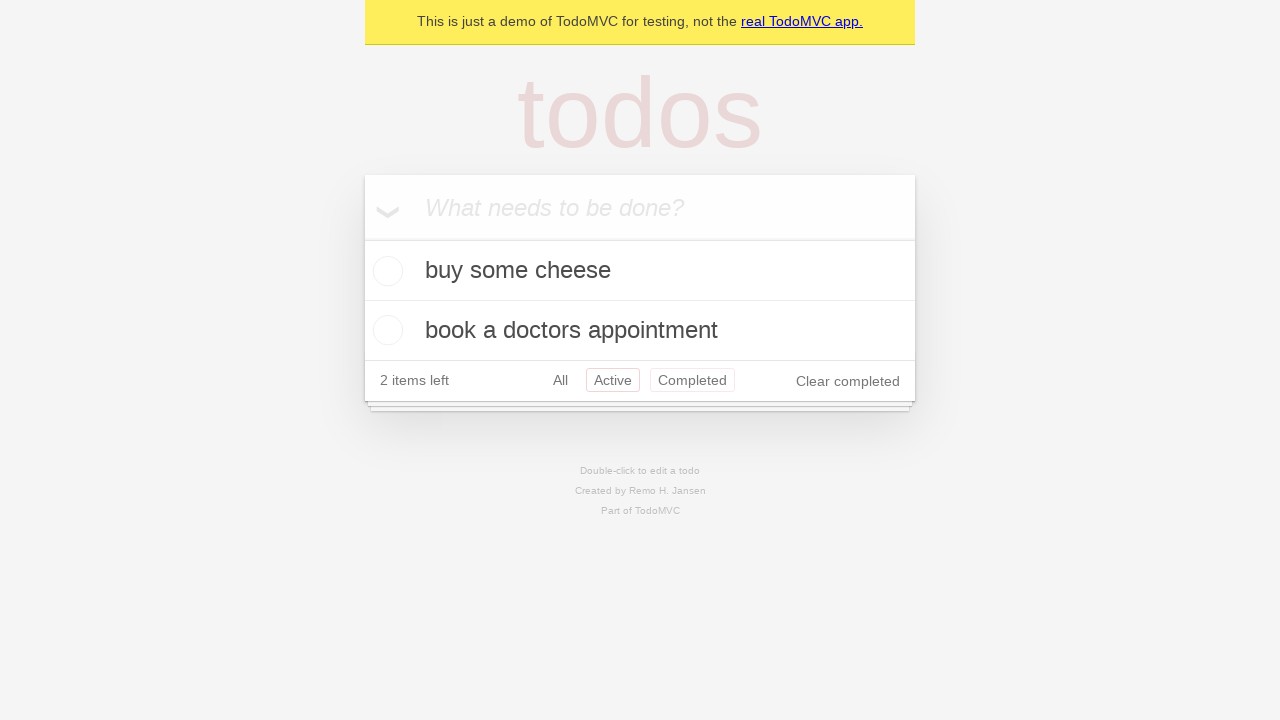

Navigated back using browser back button (from Active to All filter)
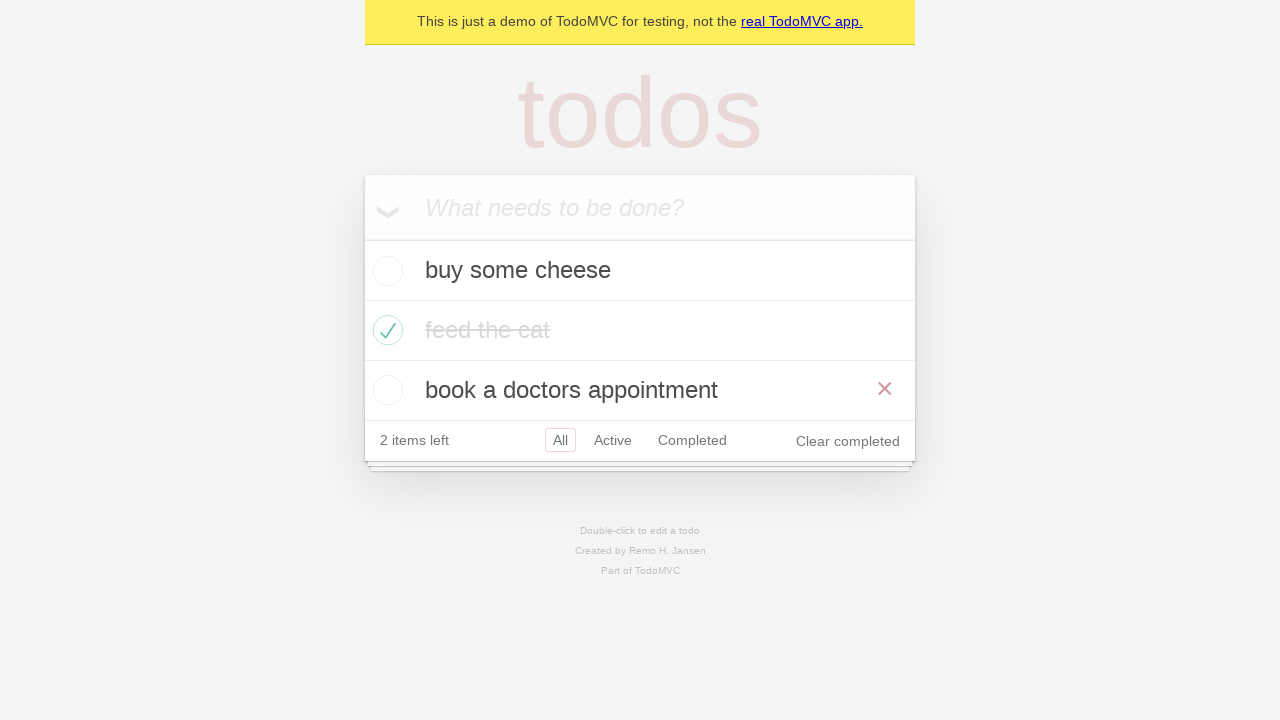

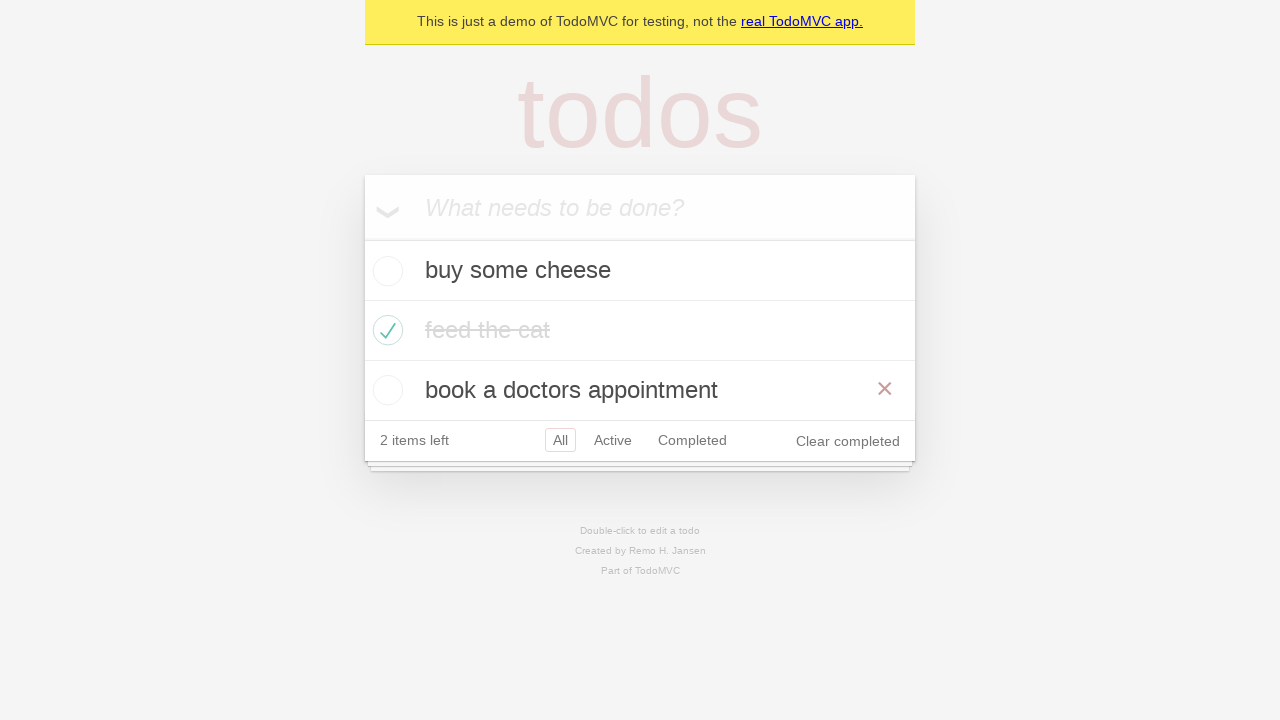